Tests adding a product to the shopping cart on bstackdemo.com, verifies the cart opens and displays the correct product

Starting URL: https://www.bstackdemo.com

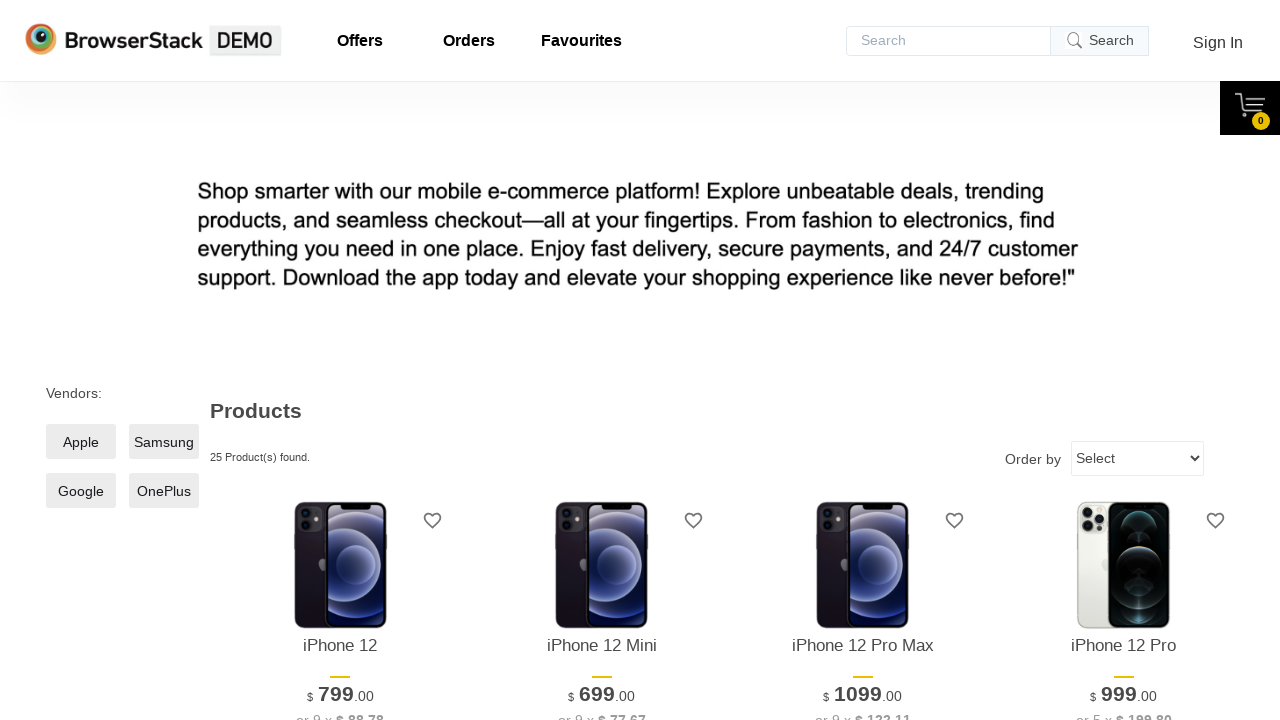

Page loaded and DOM content ready
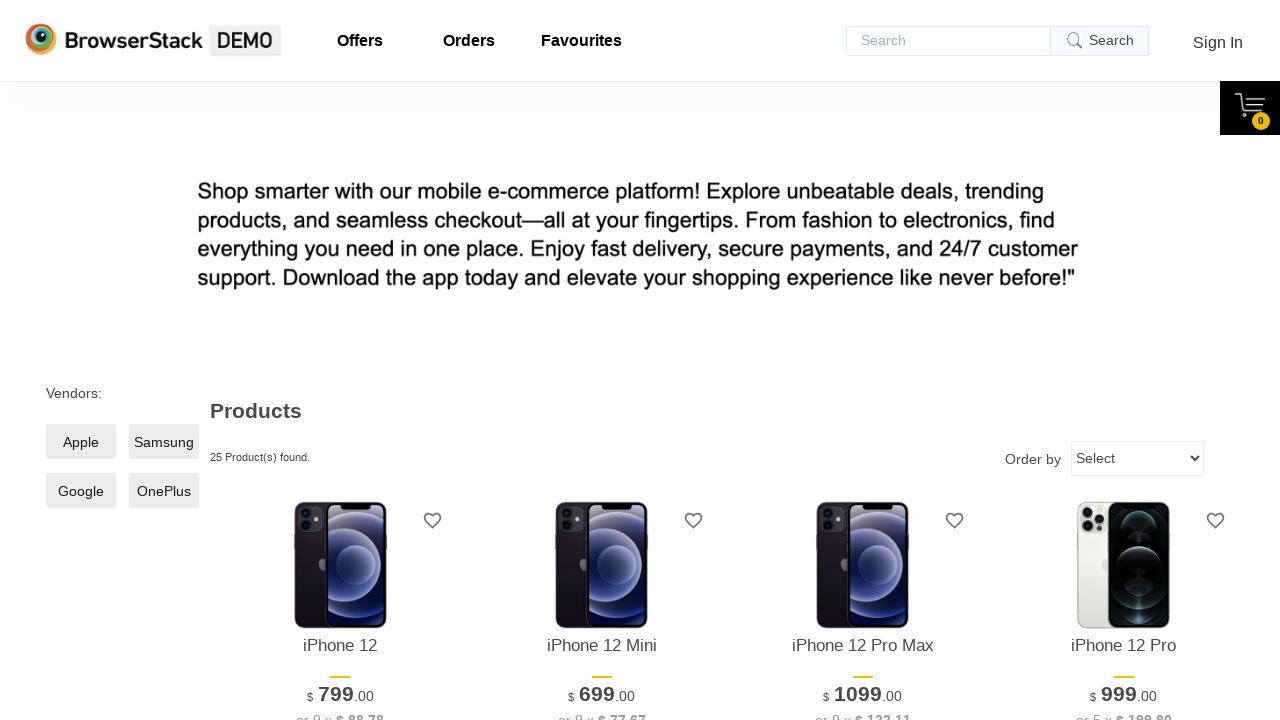

Verified page title contains 'StackDemo'
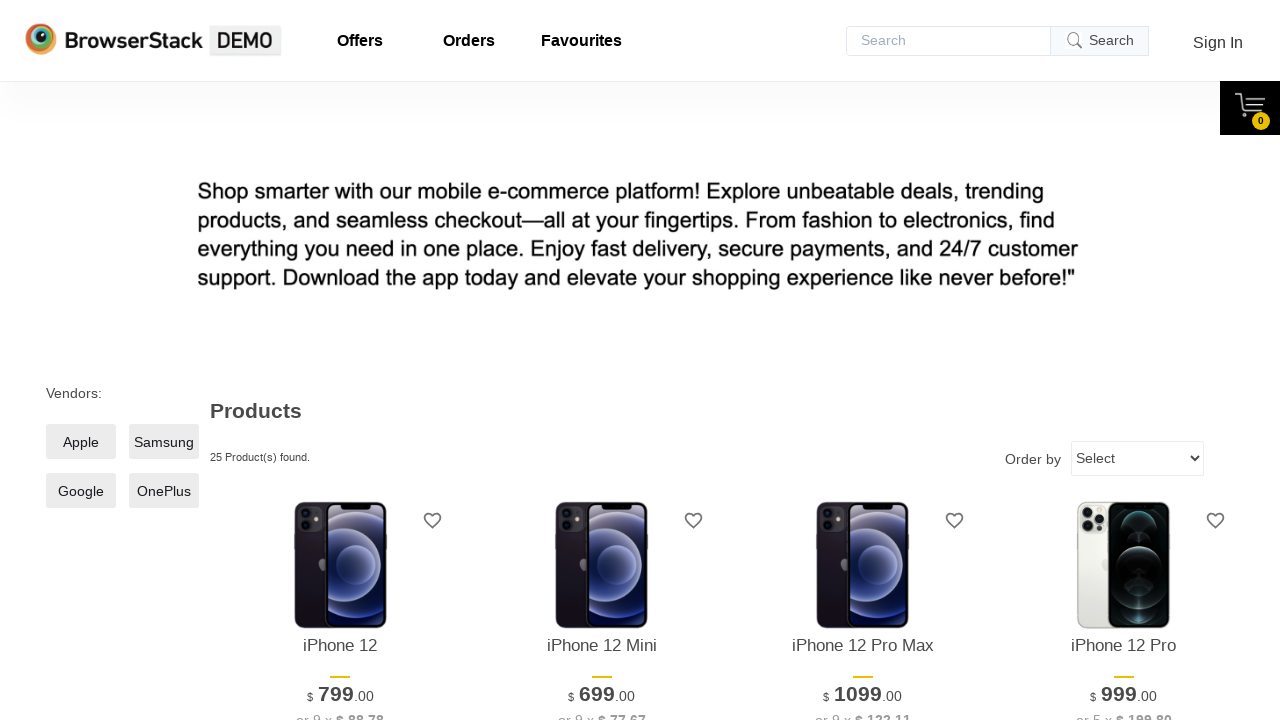

Retrieved product name from main page
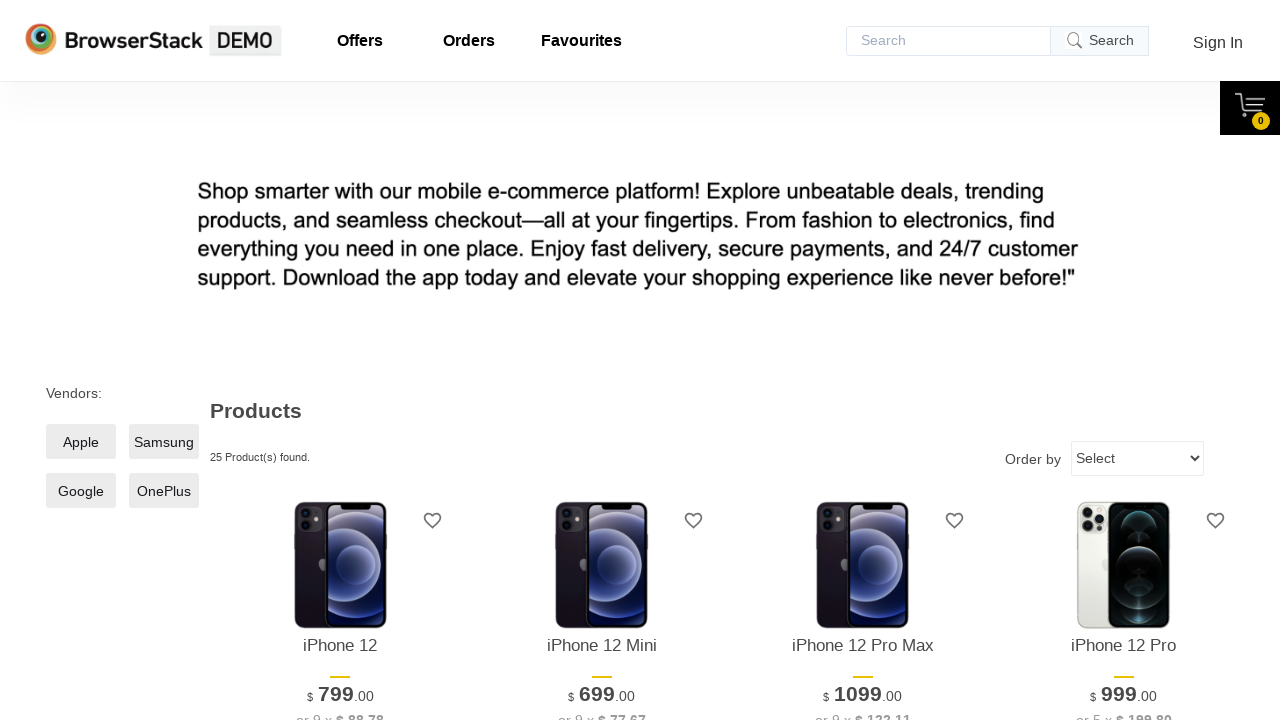

Clicked 'Add to Cart' button for first product at (340, 361) on xpath=//*[@id='1']/div[4]
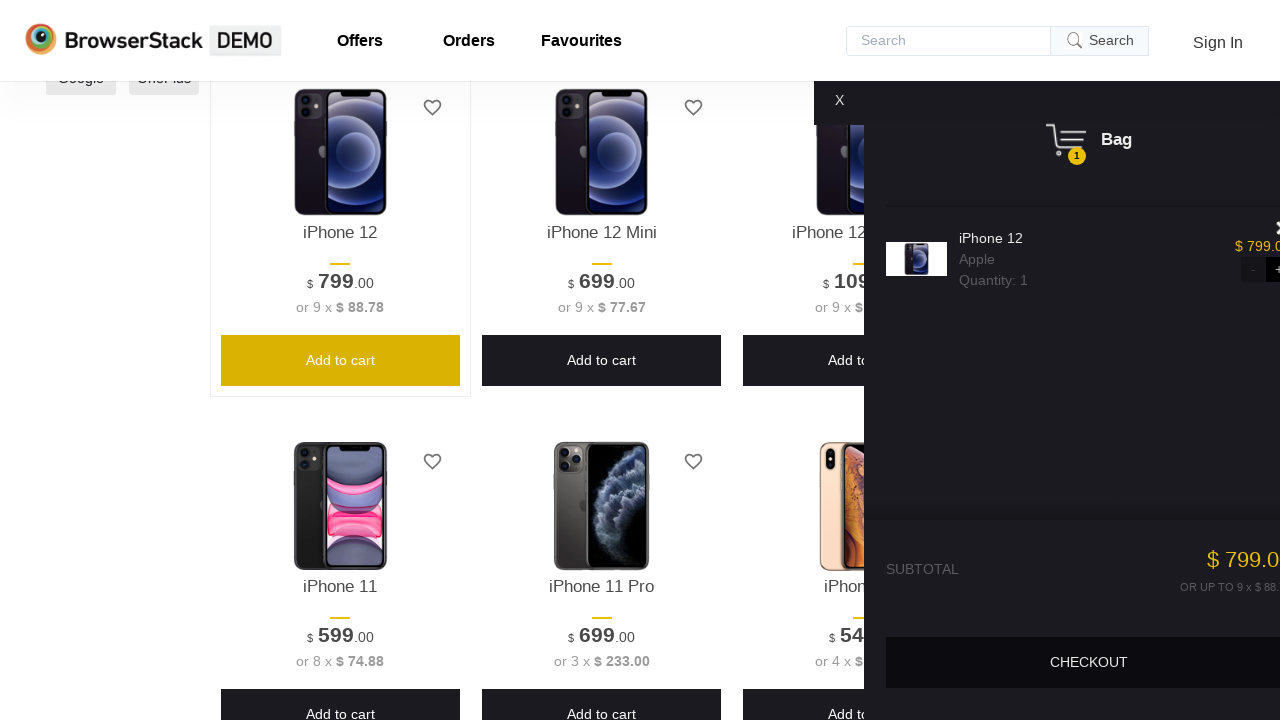

Cart content became visible
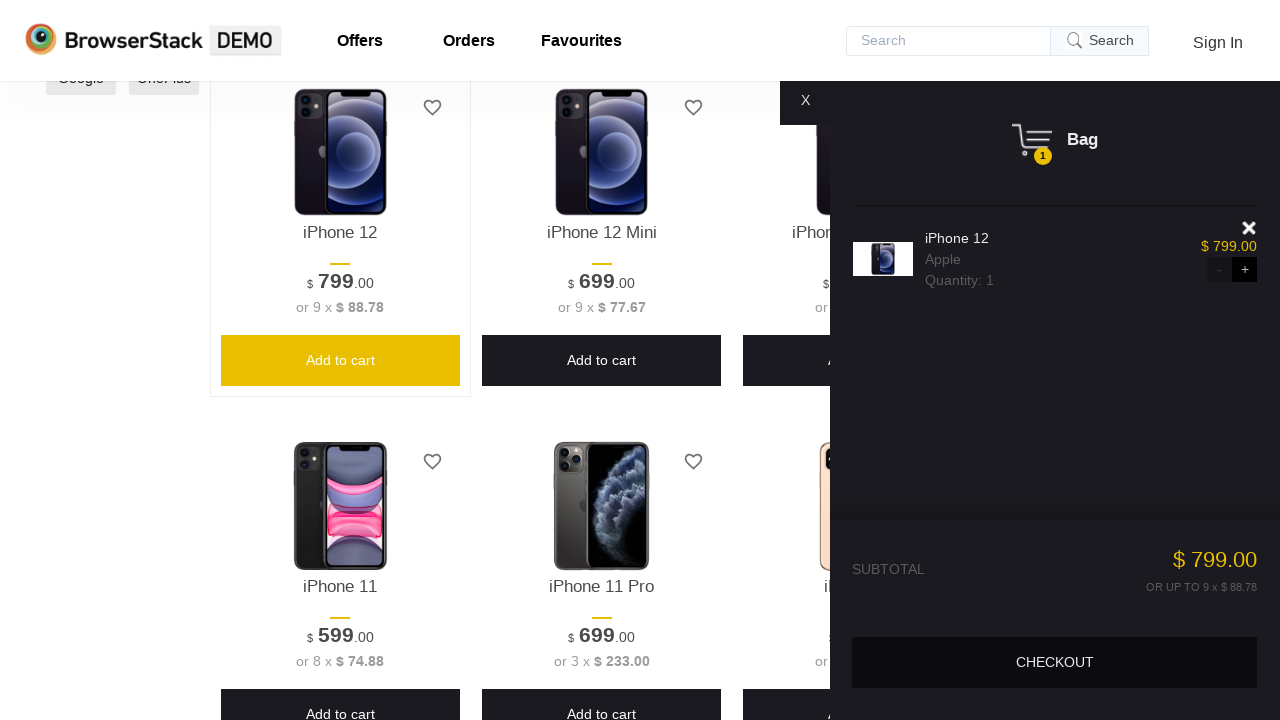

Verified cart is displayed
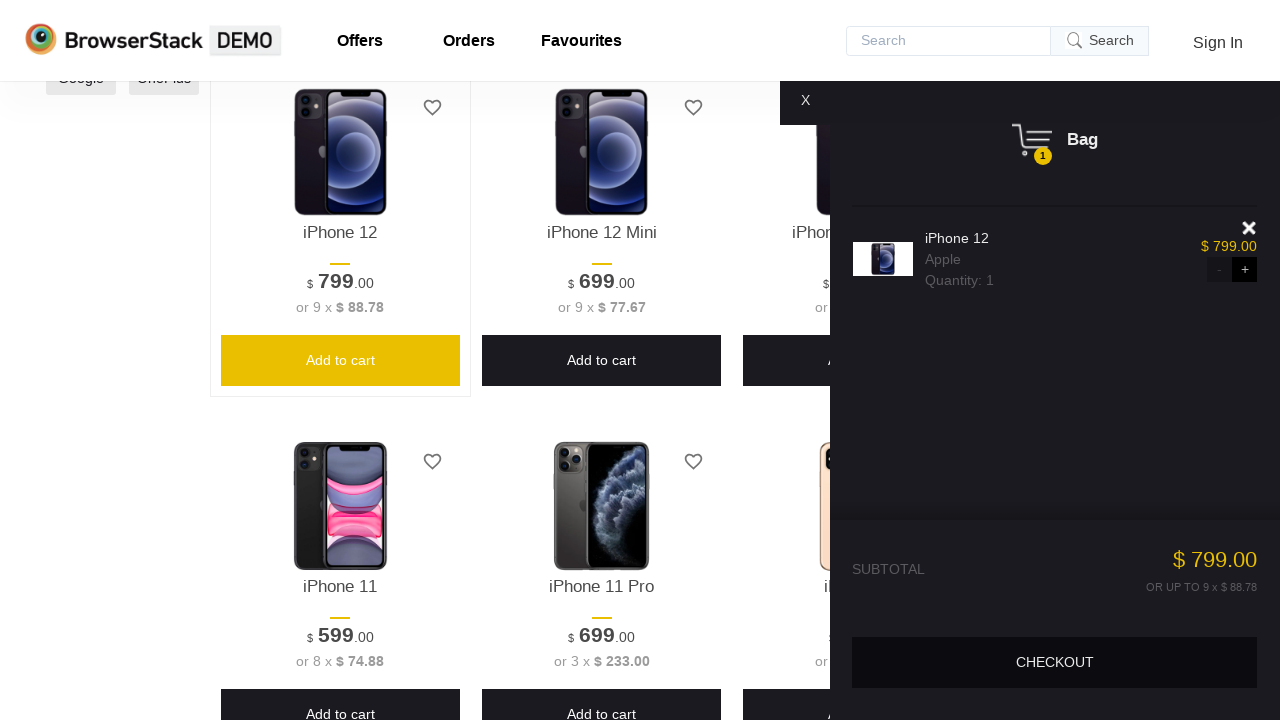

Retrieved product name from cart
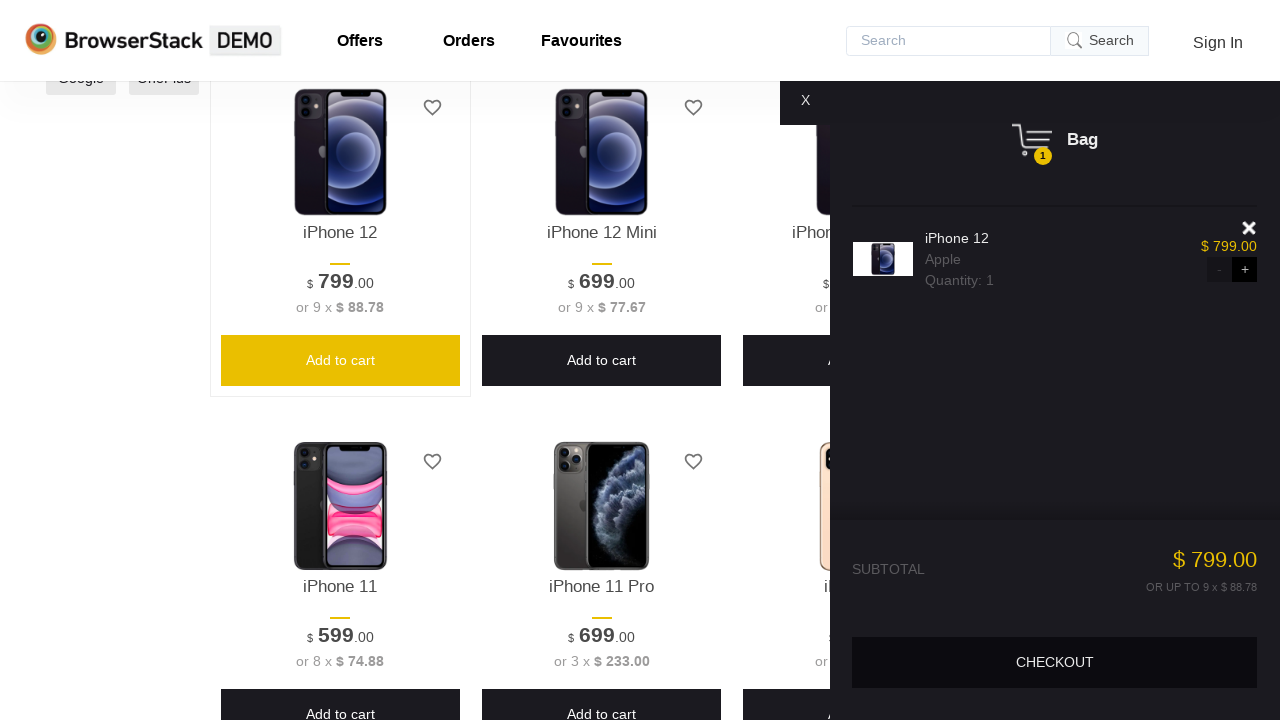

Verified product in cart matches product on main page
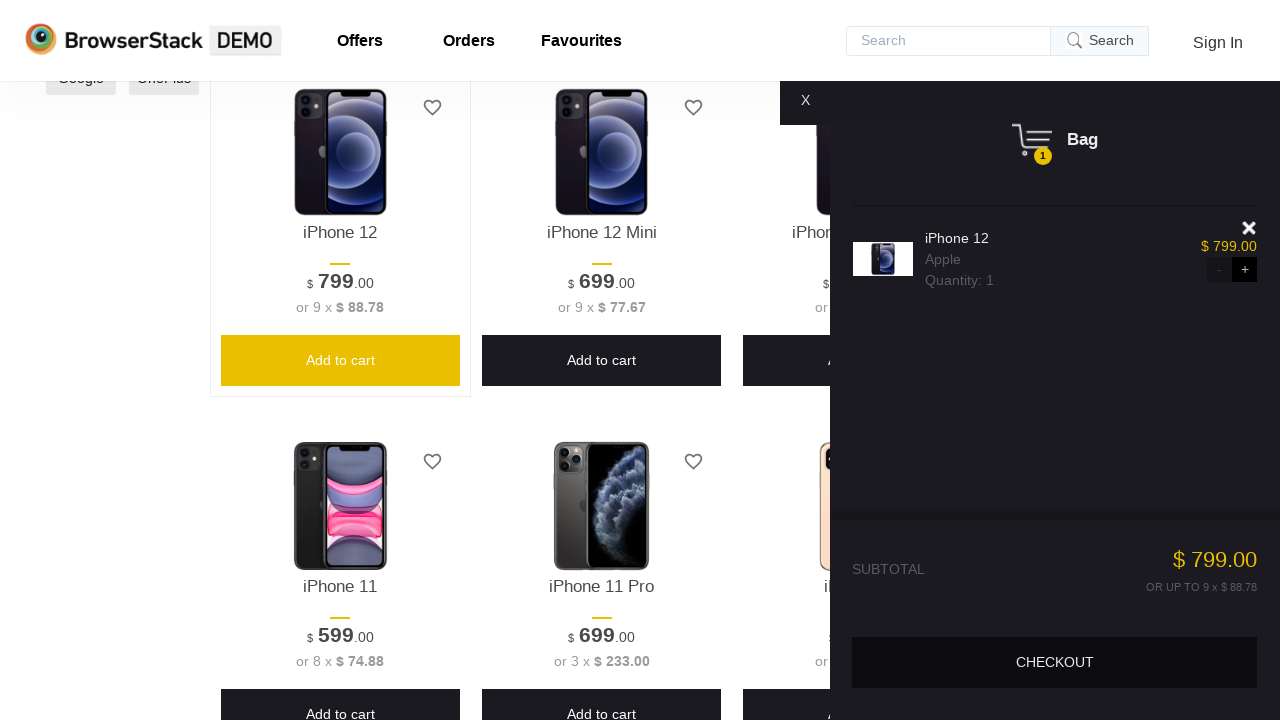

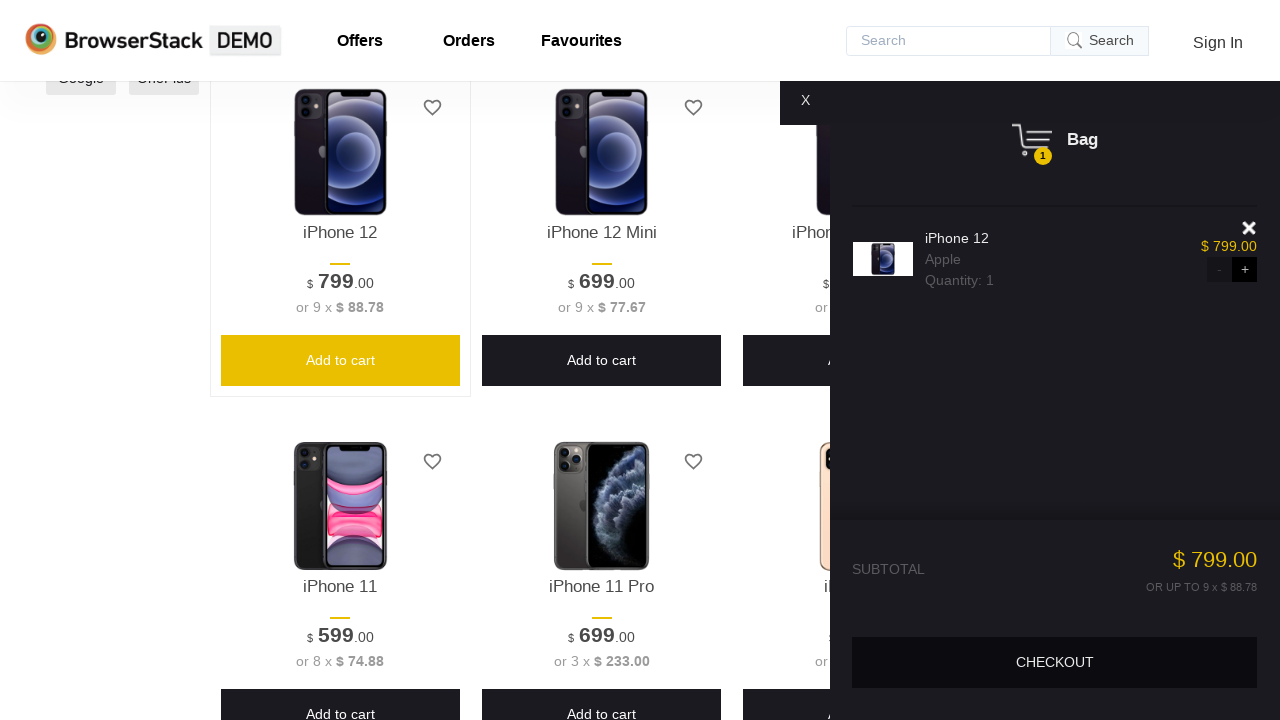